Tests link navigation by opening all links in the footer's first column in new tabs and switching through them

Starting URL: https://rahulshettyacademy.com/AutomationPractice/

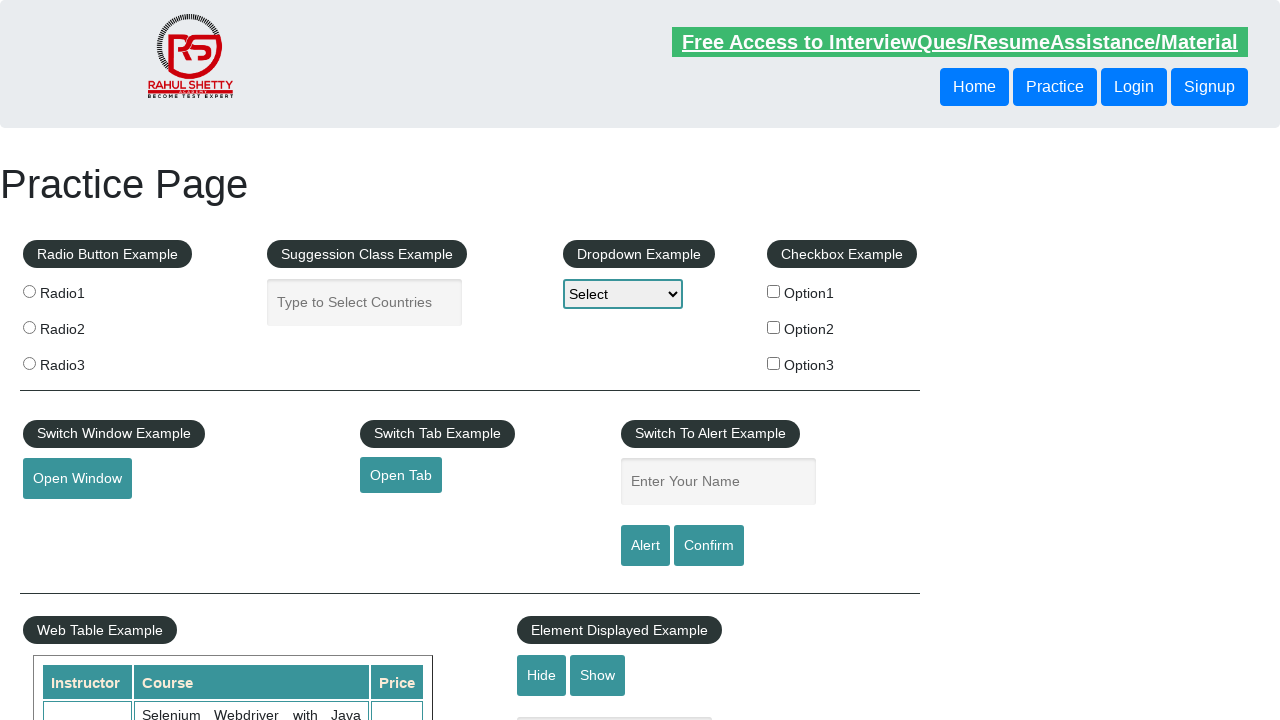

Counted total links on page: 27
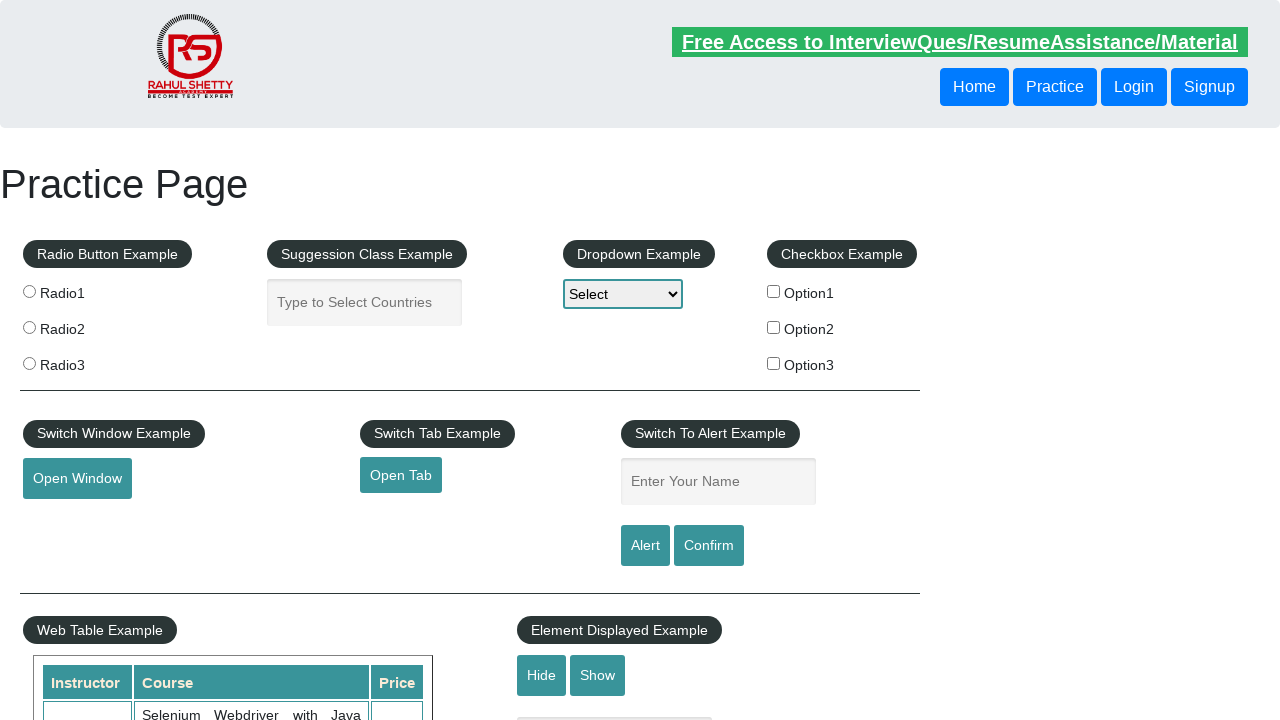

Located footer section and counted links: 20
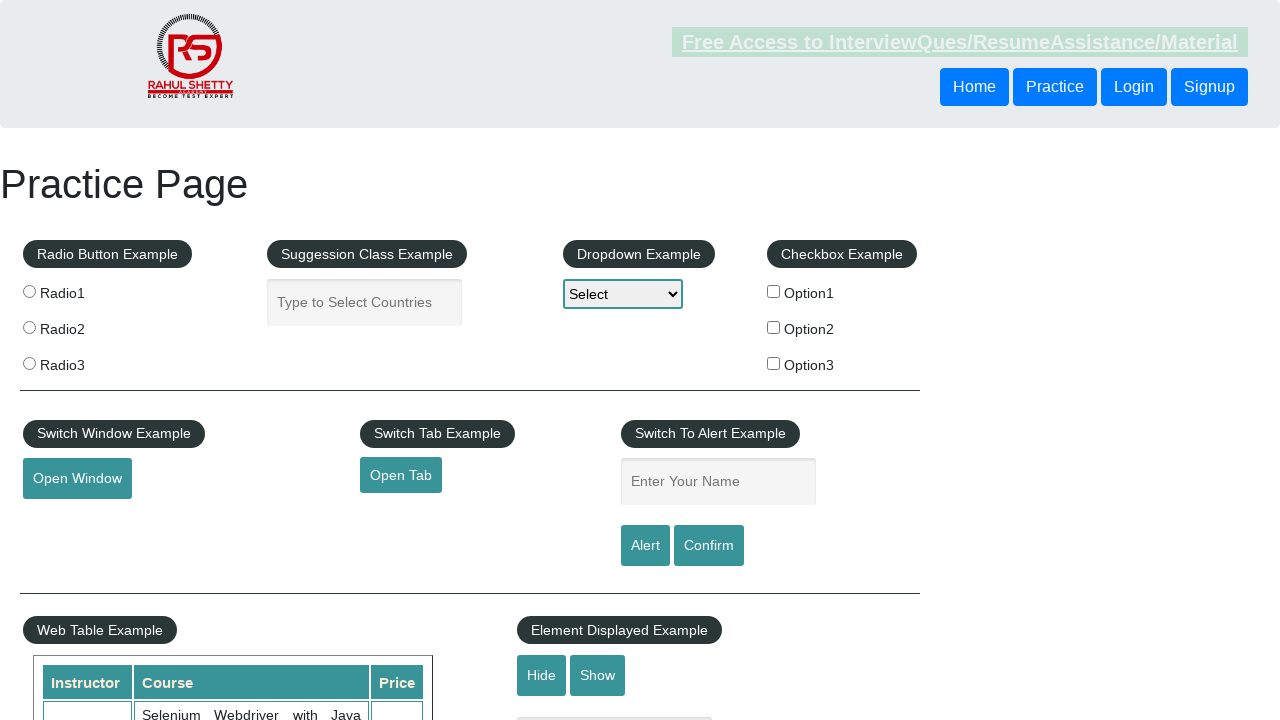

Located first column in footer table with 5 links
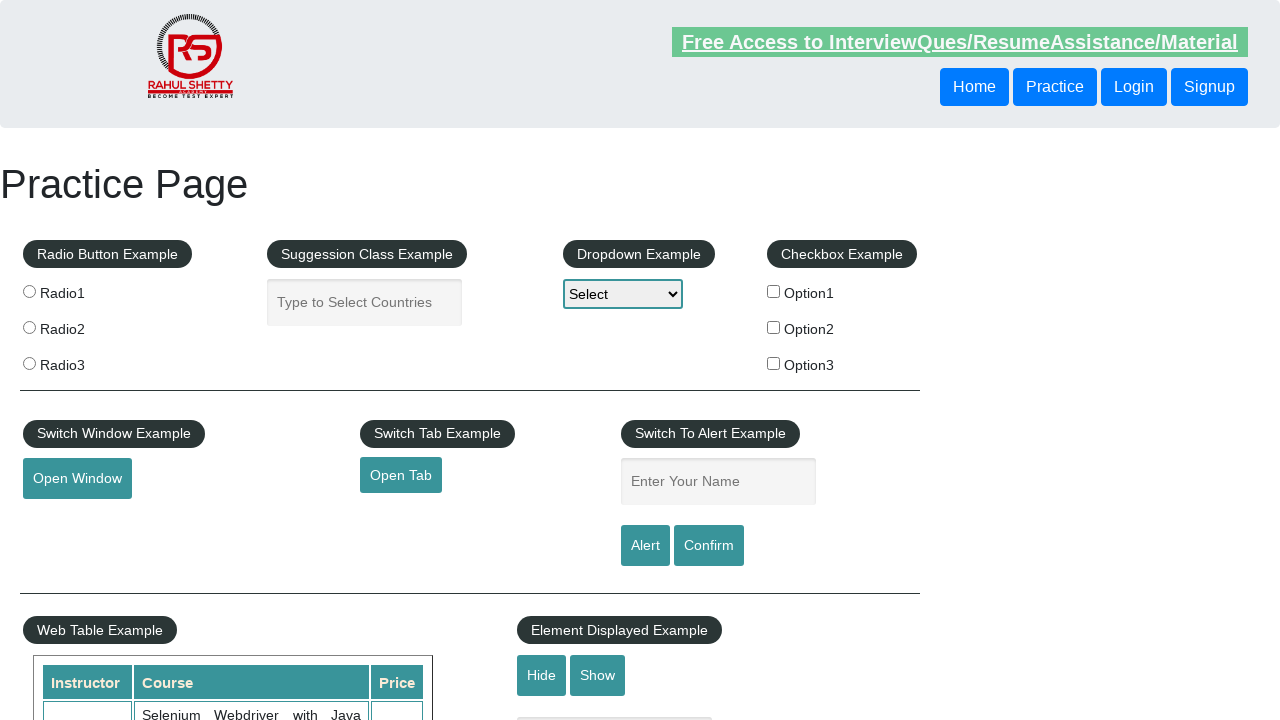

Clicked link 1 with Ctrl+Click to open in new tab at (68, 520) on #gf-BIG >> xpath=//table //tbody //tr //td[1] //ul >> a >> nth=1
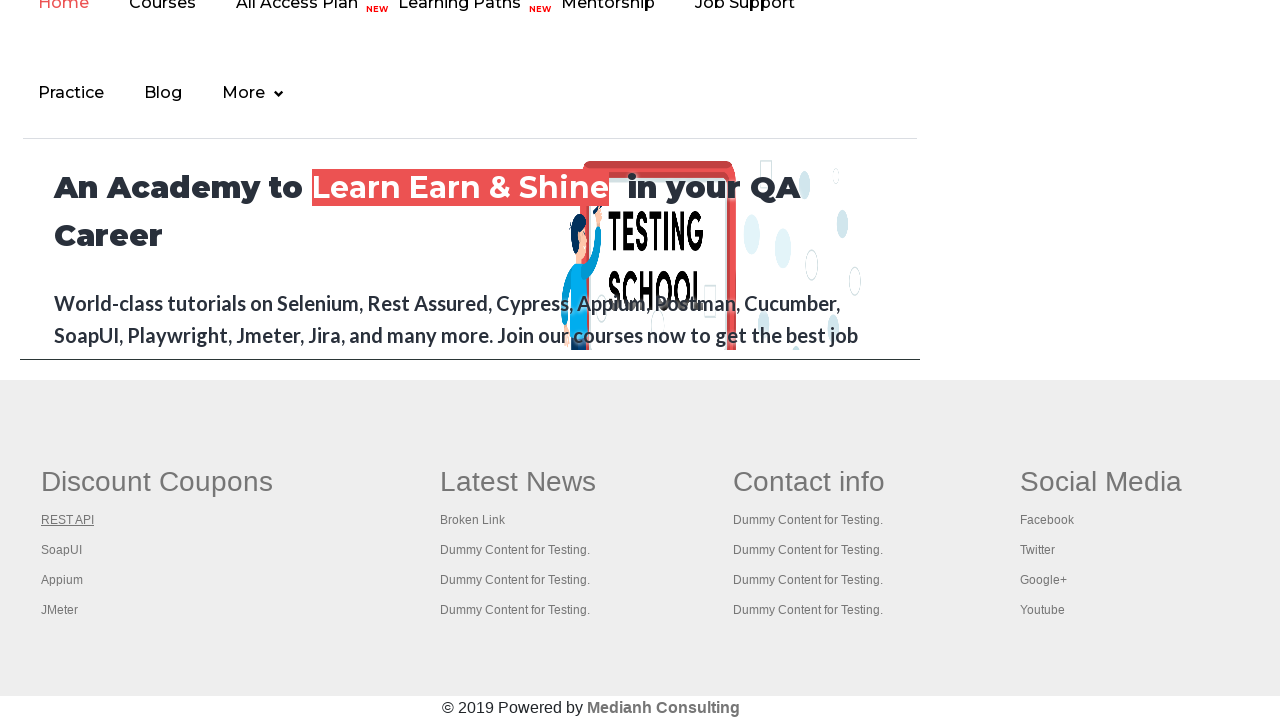

New page opened, title: 
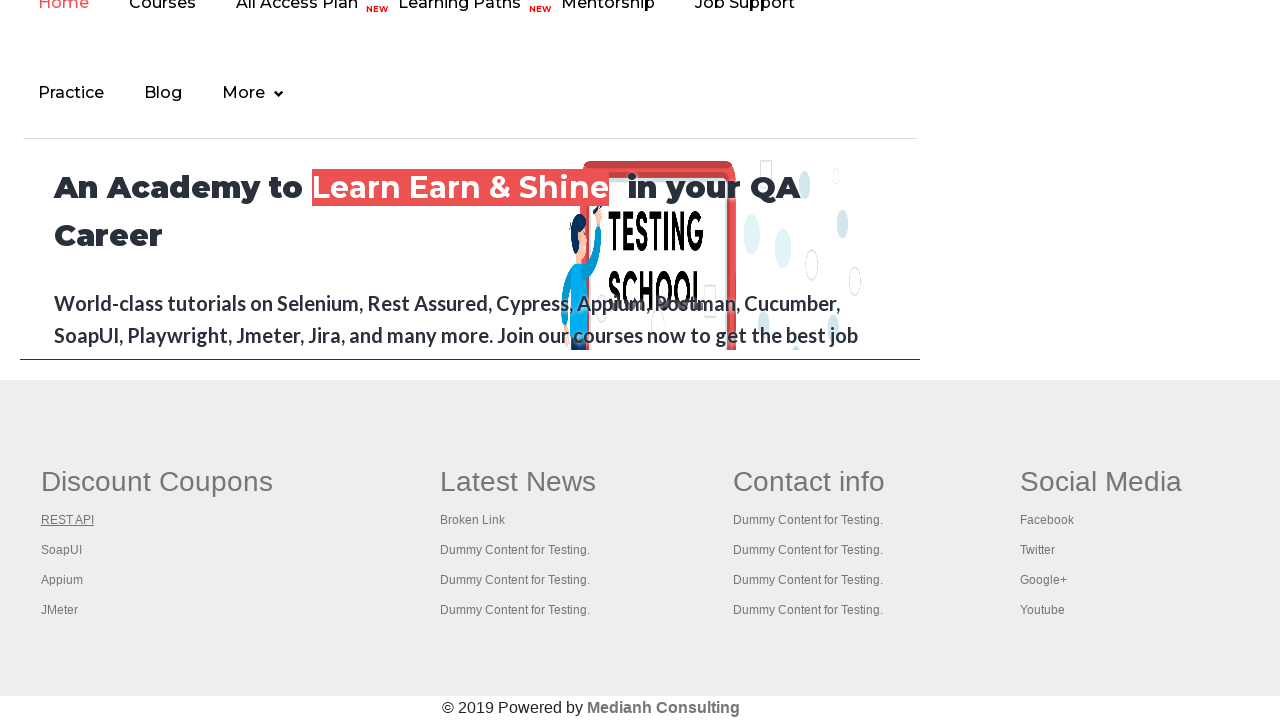

Clicked link 2 with Ctrl+Click to open in new tab at (62, 550) on #gf-BIG >> xpath=//table //tbody //tr //td[1] //ul >> a >> nth=2
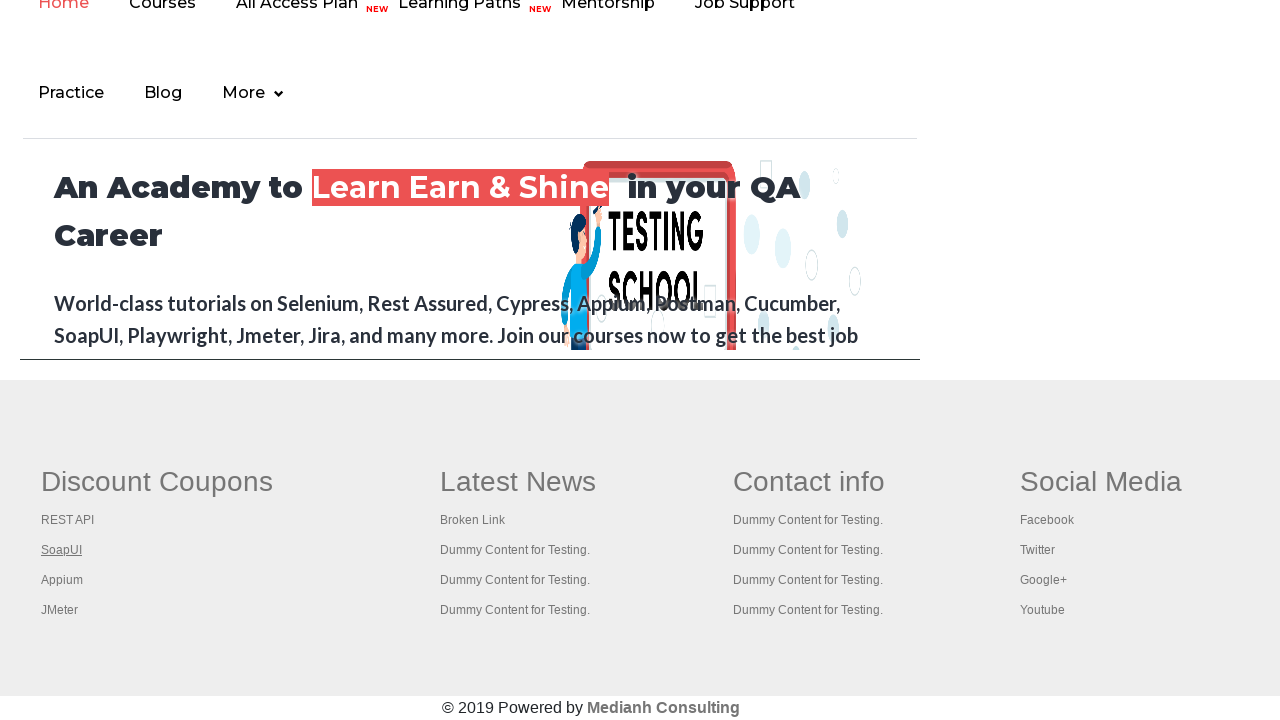

New page opened, title: The World’s Most Popular API Testing Tool | SoapUI
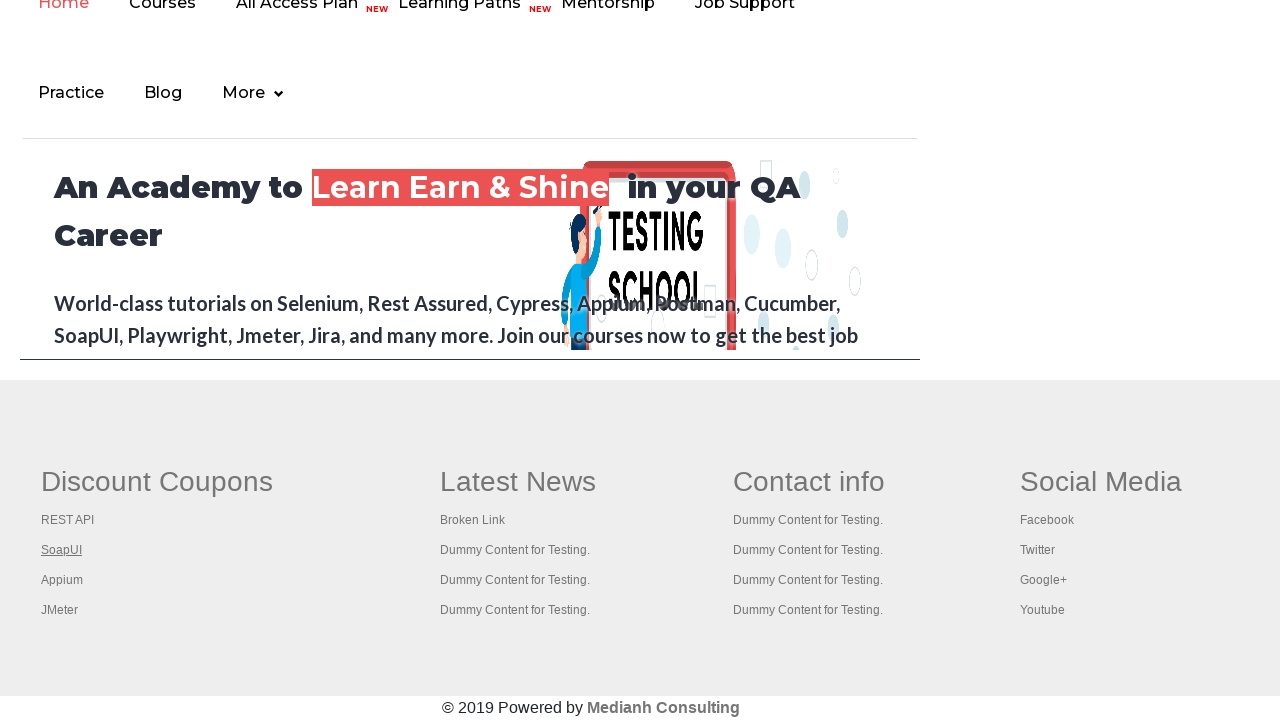

Clicked link 3 with Ctrl+Click to open in new tab at (62, 580) on #gf-BIG >> xpath=//table //tbody //tr //td[1] //ul >> a >> nth=3
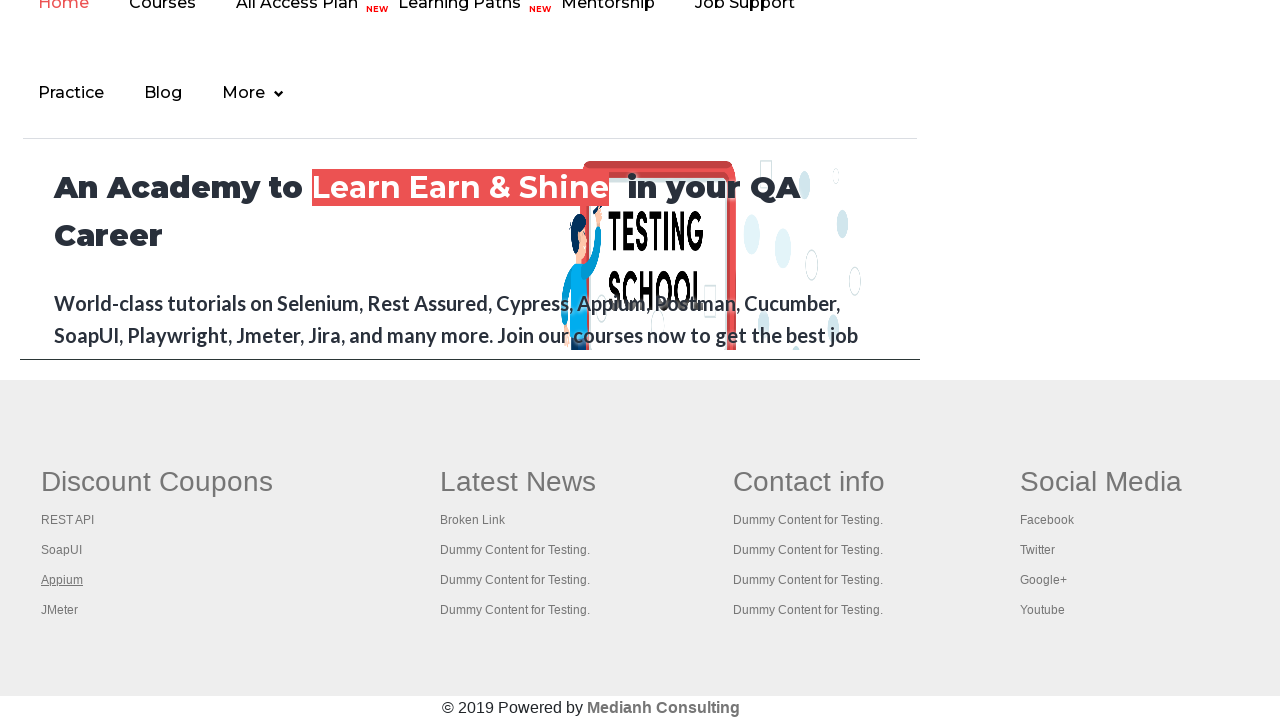

New page opened, title: Appium tutorial for Mobile Apps testing | RahulShetty Academy | Rahul
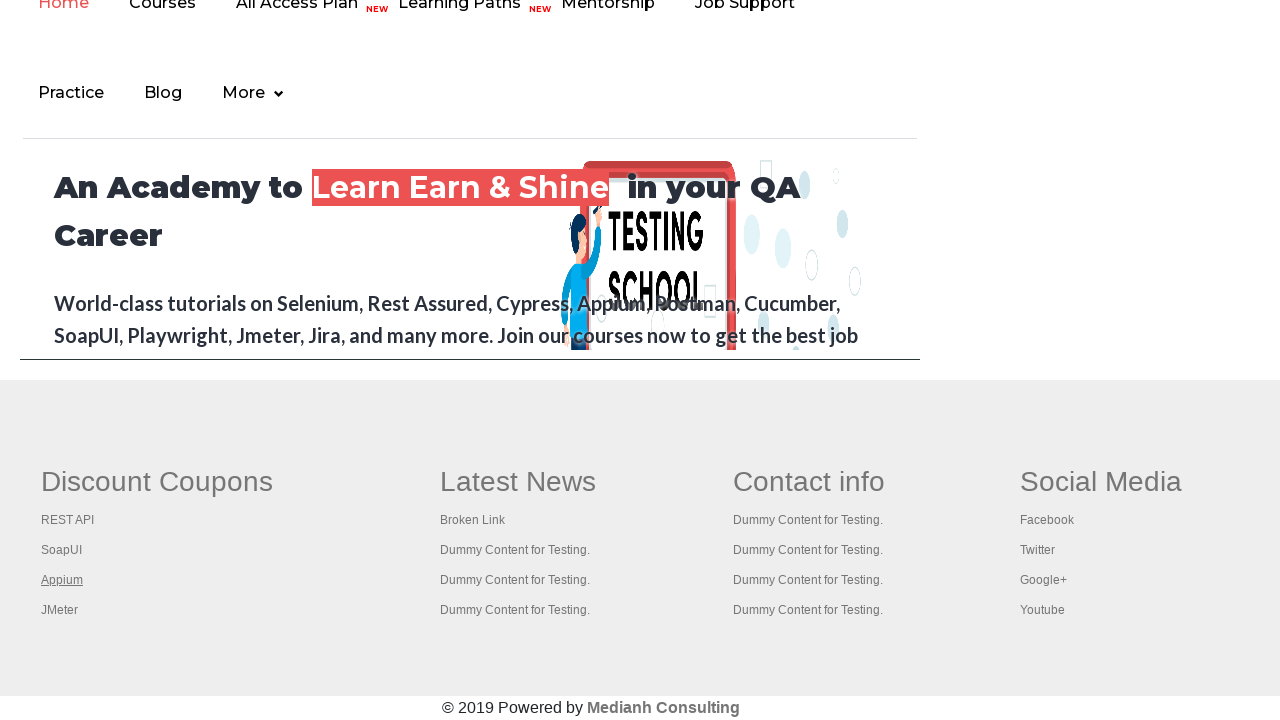

Clicked link 4 with Ctrl+Click to open in new tab at (60, 610) on #gf-BIG >> xpath=//table //tbody //tr //td[1] //ul >> a >> nth=4
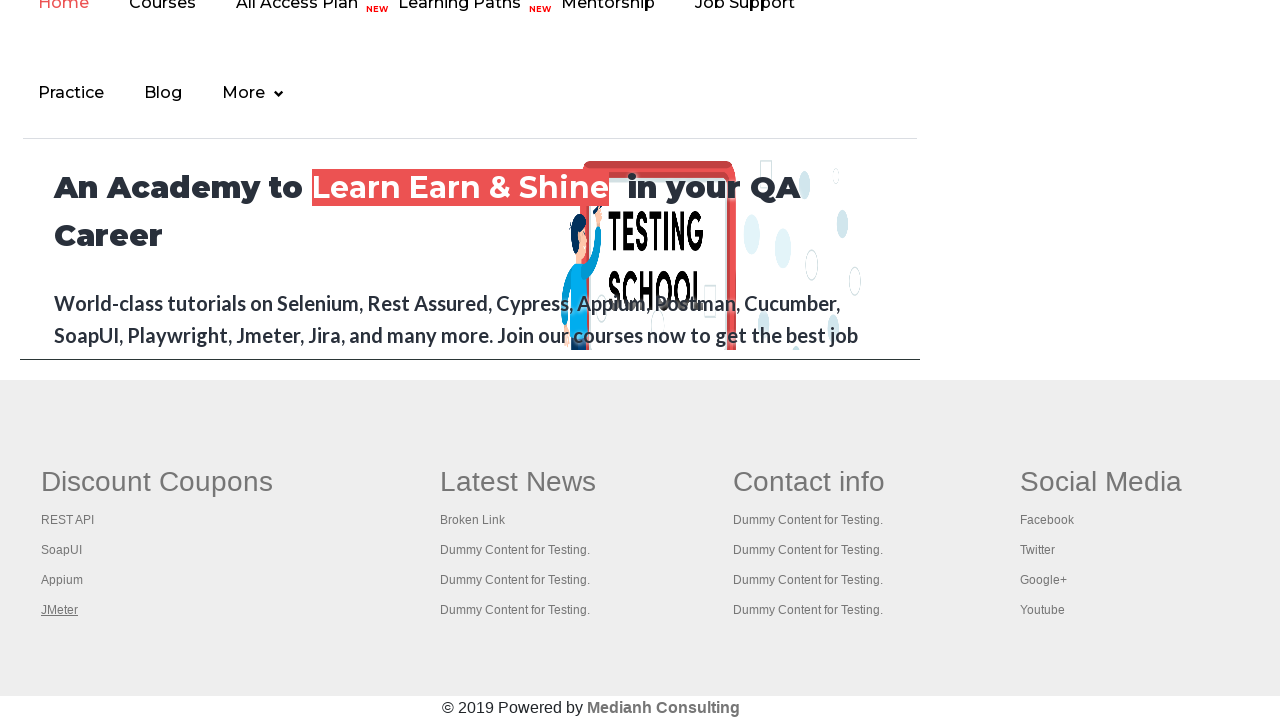

New page opened, title: Apache JMeter - Apache JMeter™
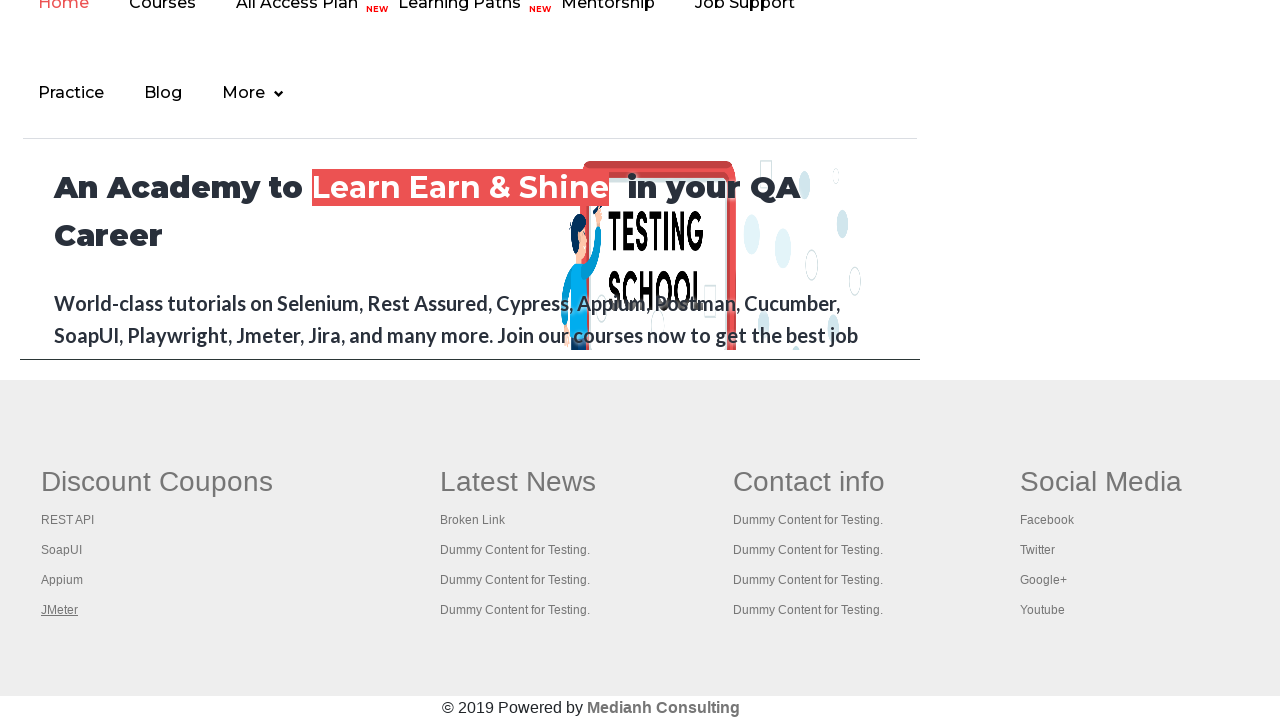

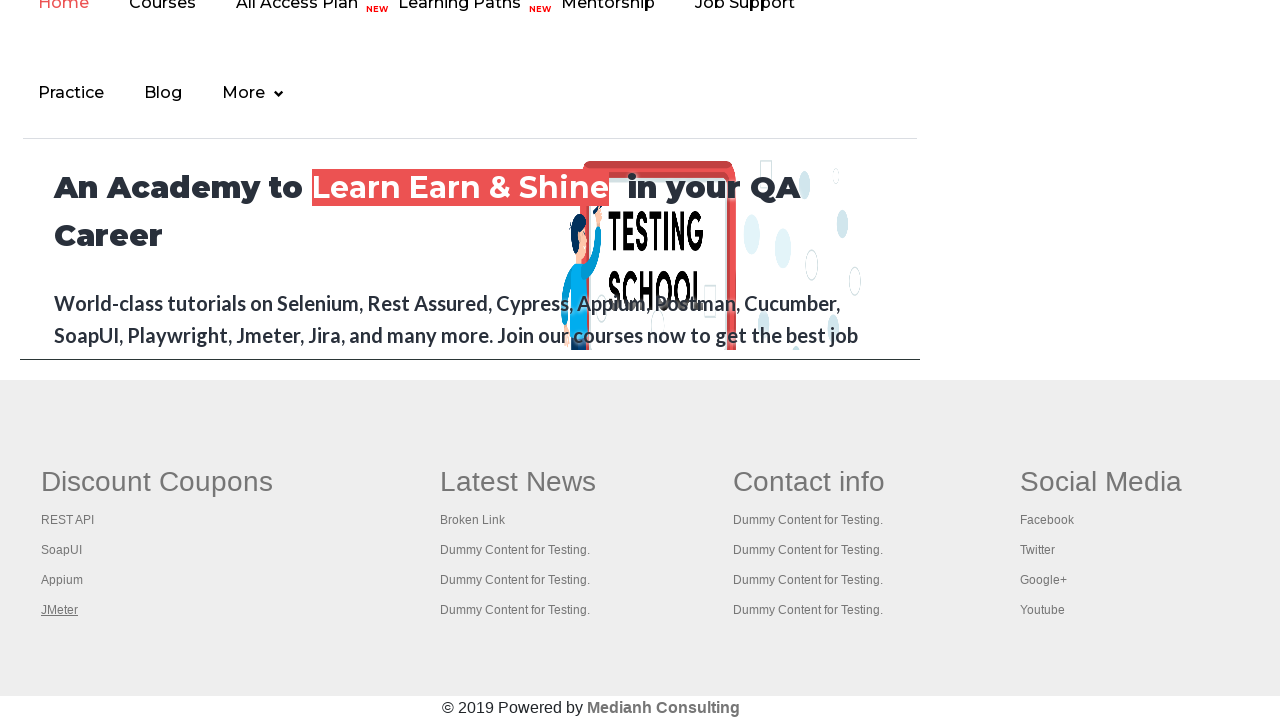